Tests navigation through a dropdown menu by hovering over "Courses", then hovering over "RPA" submenu, and clicking on "Blue Prism Certification Training" link.

Starting URL: http://greenstech.in/selenium-course-content.html

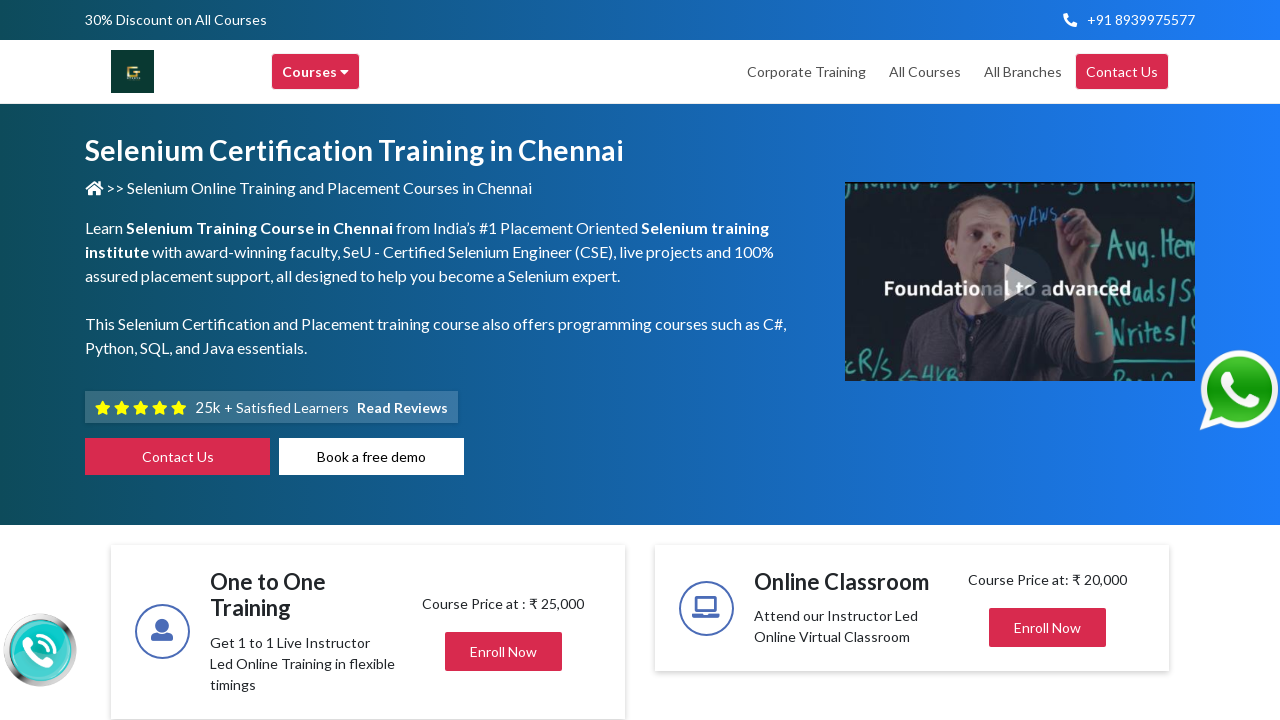

Hovered over 'Courses' menu item at (316, 72) on xpath=//div[text()='Courses ']
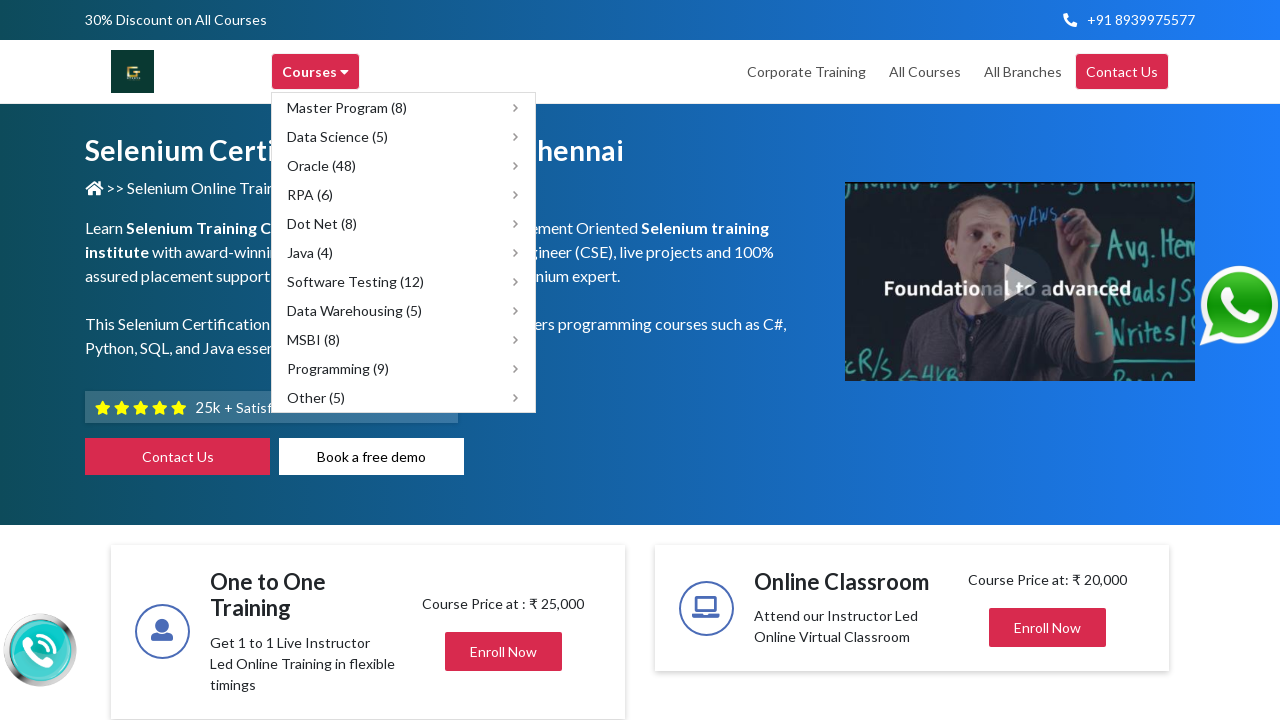

Hovered over 'RPA (6)' submenu item at (310, 194) on xpath=//span[text()='RPA (6)']
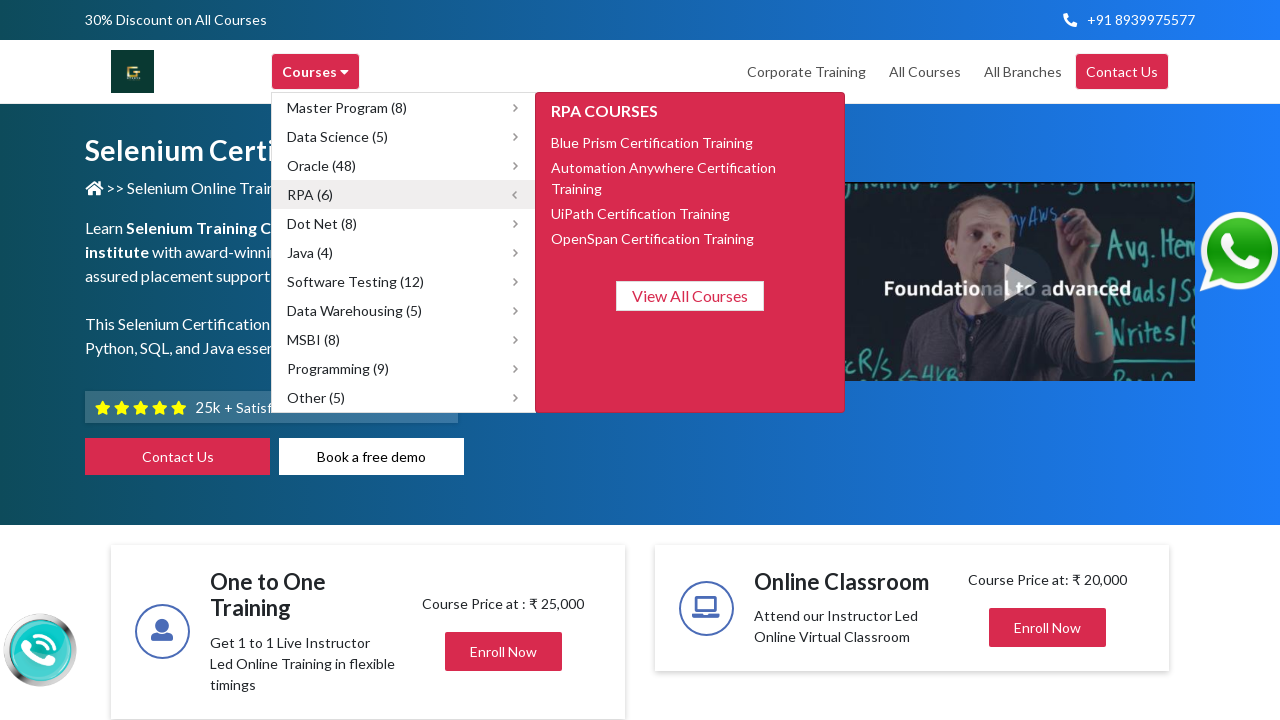

Clicked on 'Blue Prism Certification Training' link at (652, 142) on xpath=//span[text()='Blue Prism Certification Training']
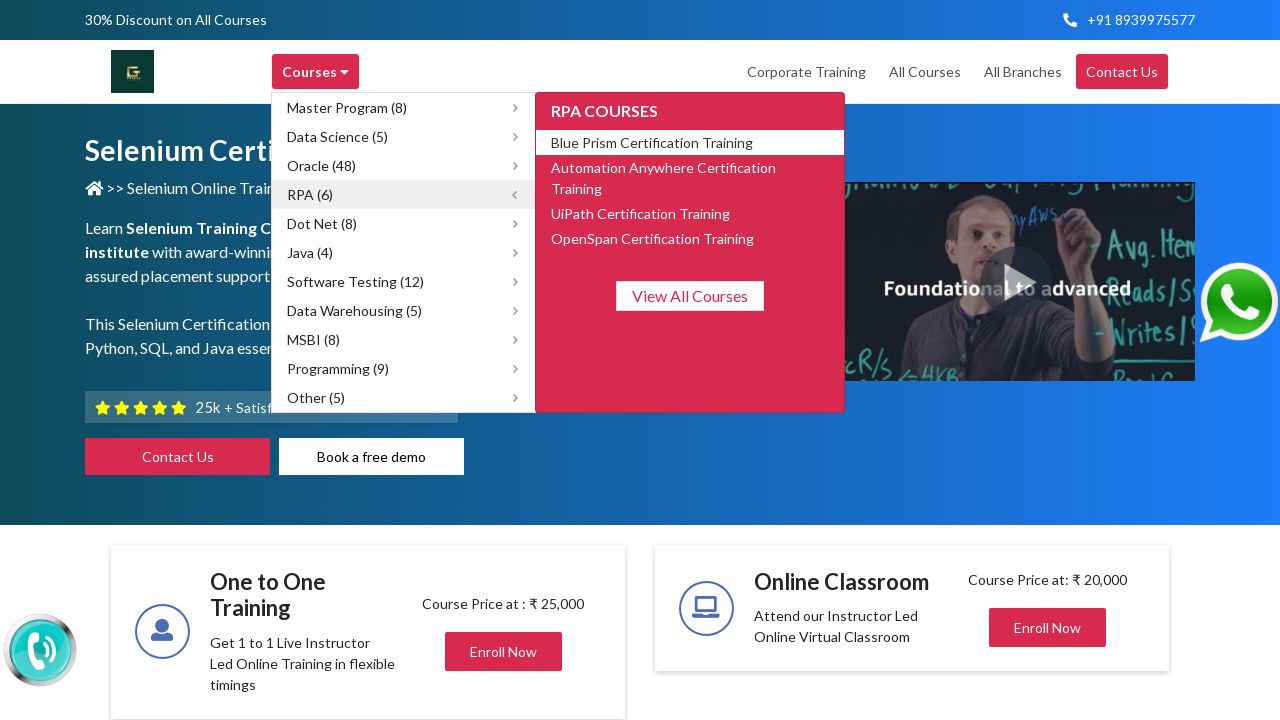

Page load completed
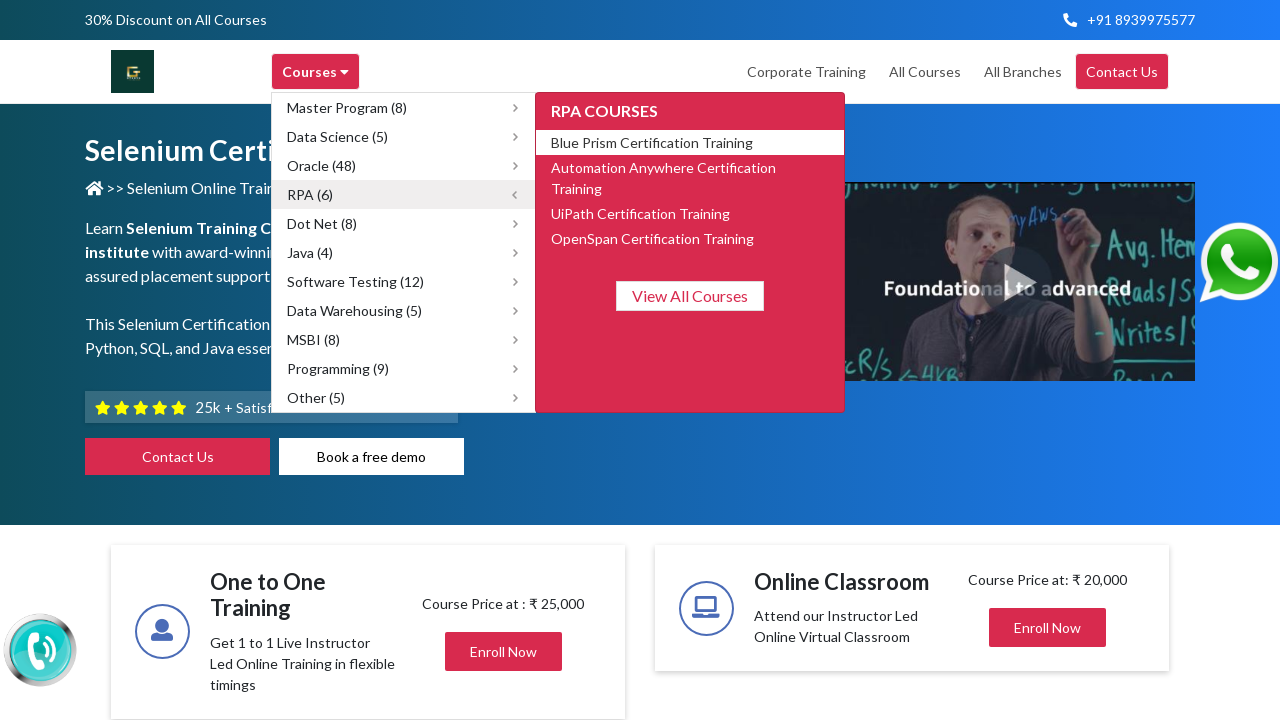

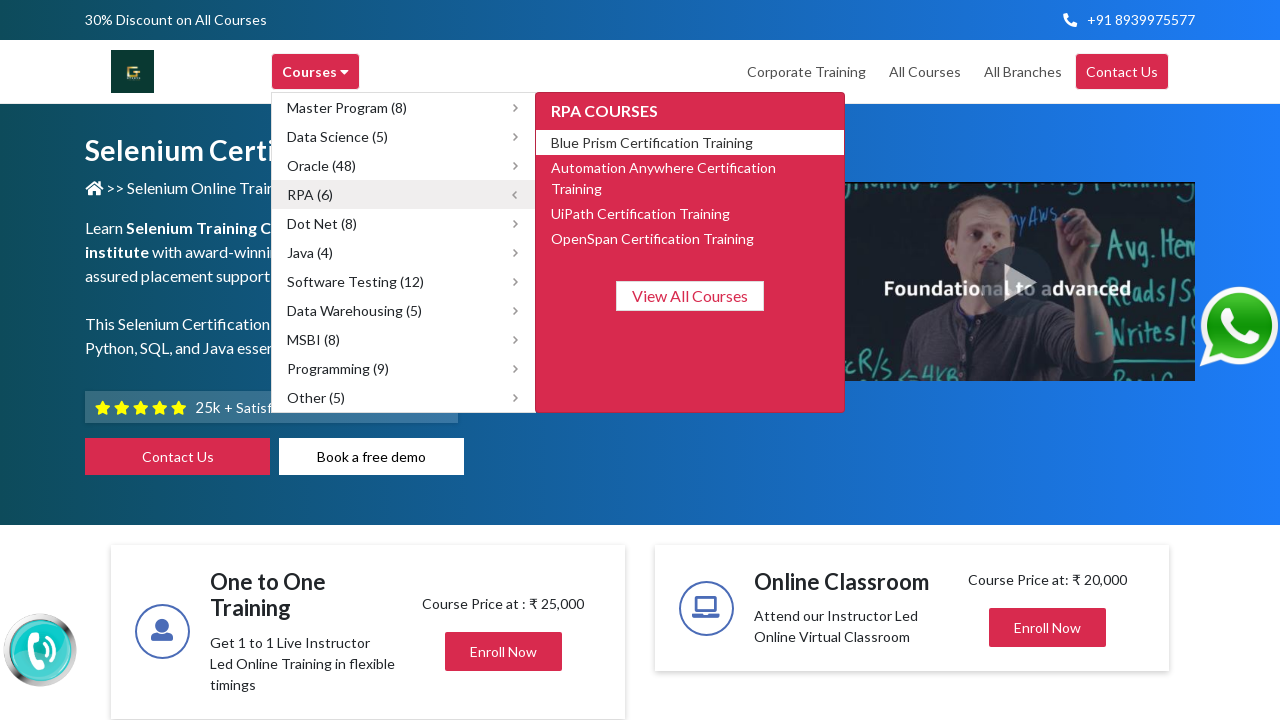